Navigates to the SpiceJet airline website and waits for the page to load with maximized viewport

Starting URL: https://www.spicejet.com/

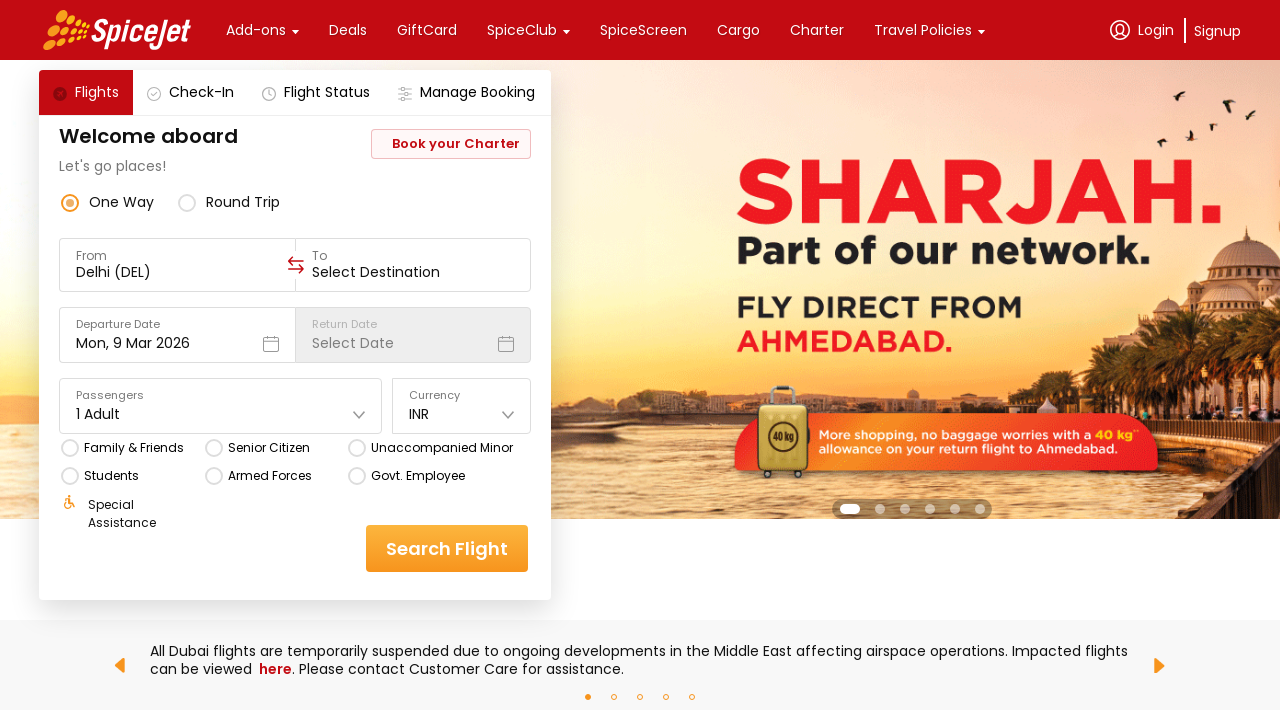

Waited for page to reach networkidle state
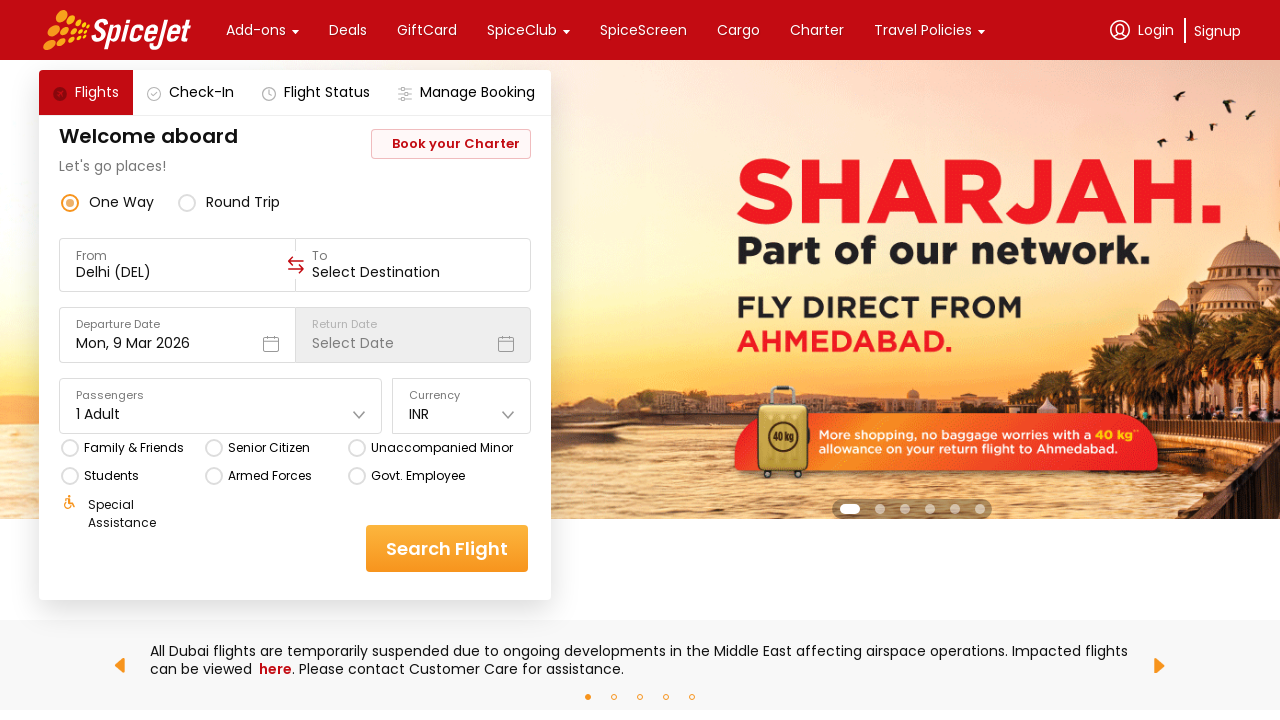

Verified body element is present on SpiceJet homepage
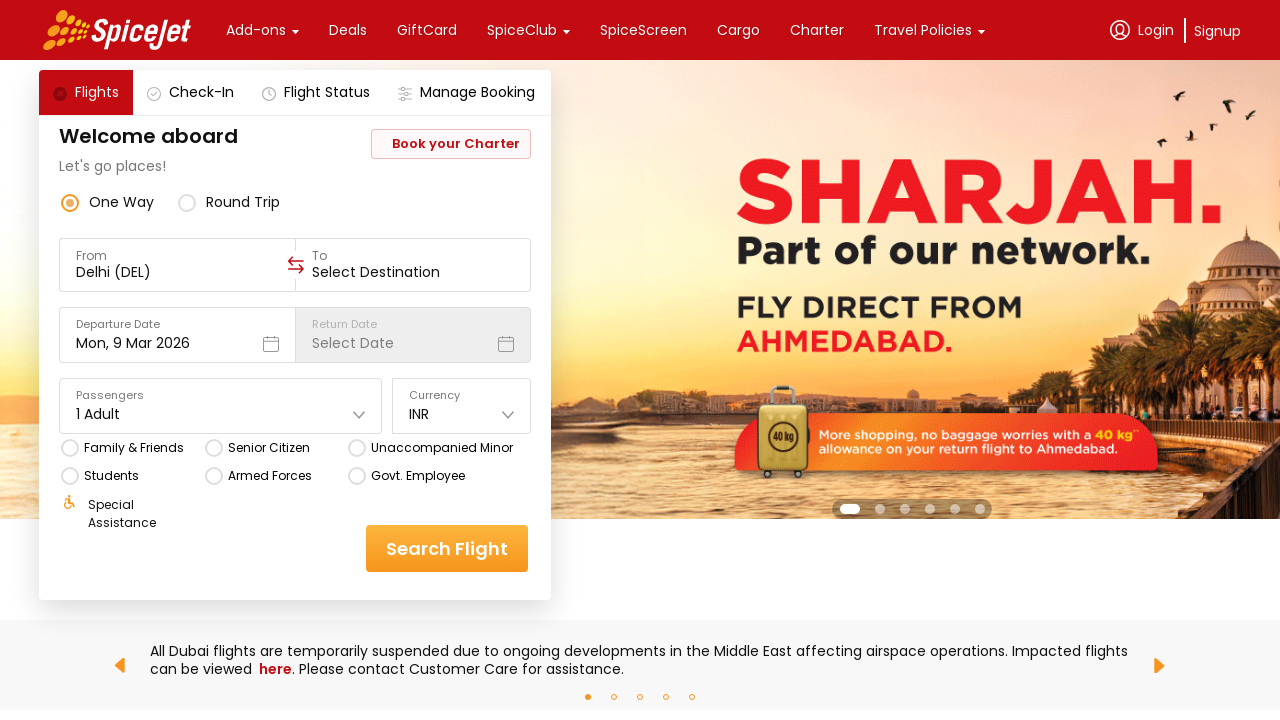

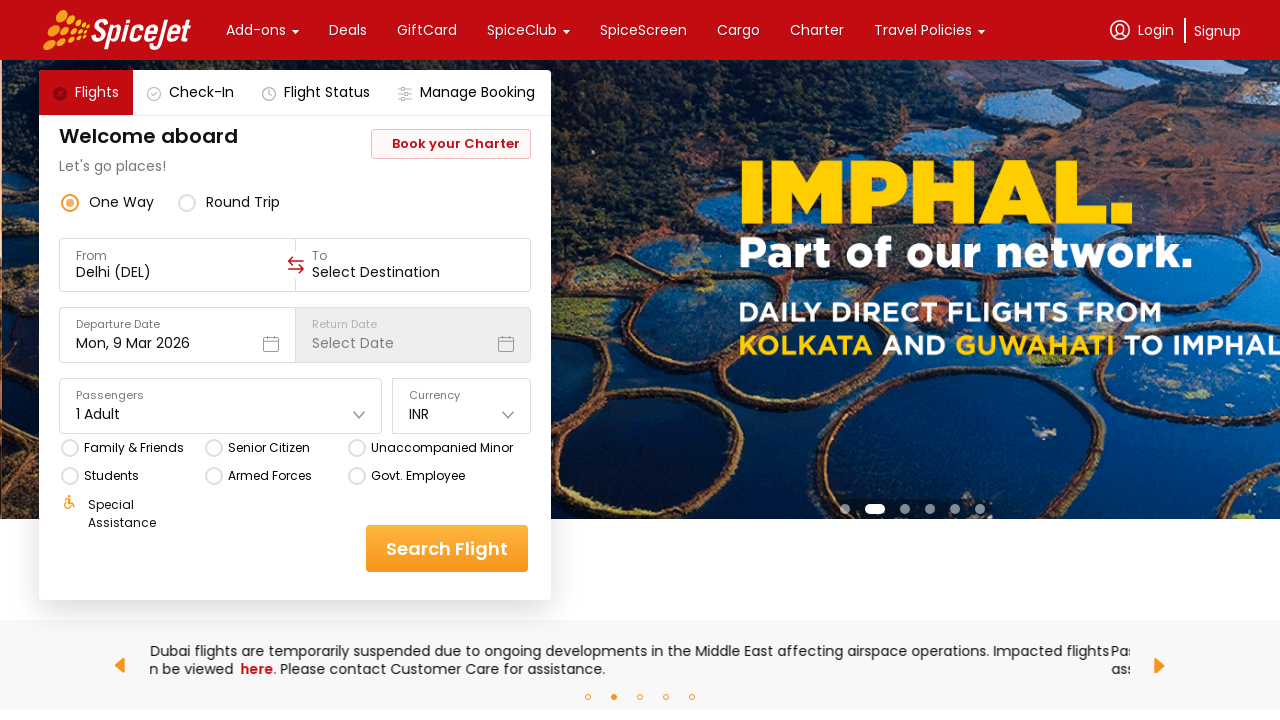